Tests explicit wait functionality by clicking a button that triggers loading and waiting for a green element to become visible

Starting URL: https://kristinek.github.io/site/examples/loading_color

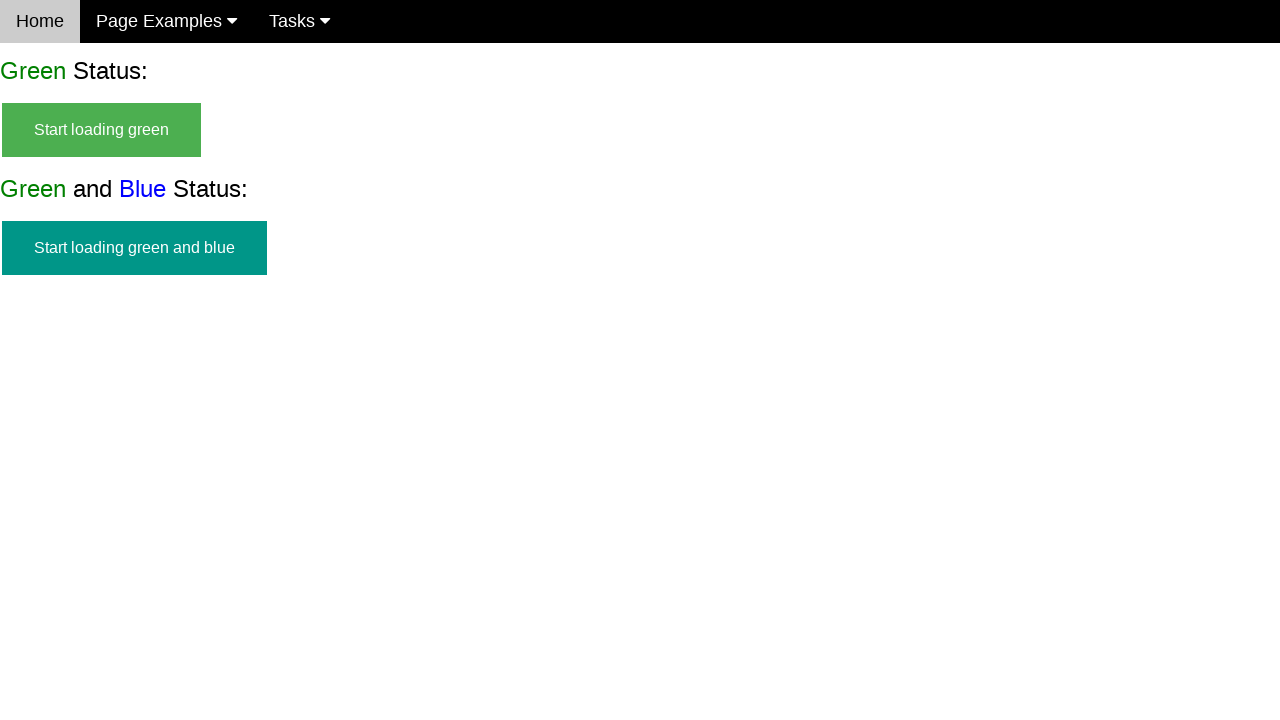

Clicked the start loading green button at (102, 130) on #start_green
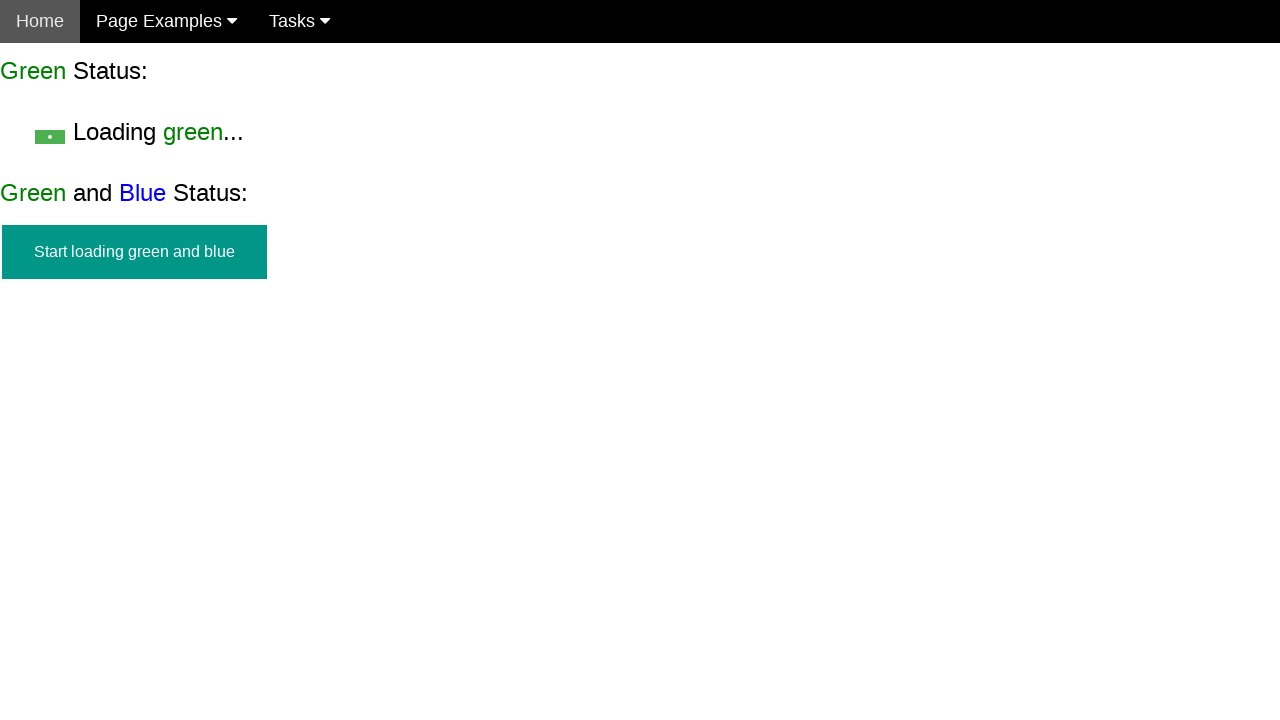

Green element became visible after explicit wait
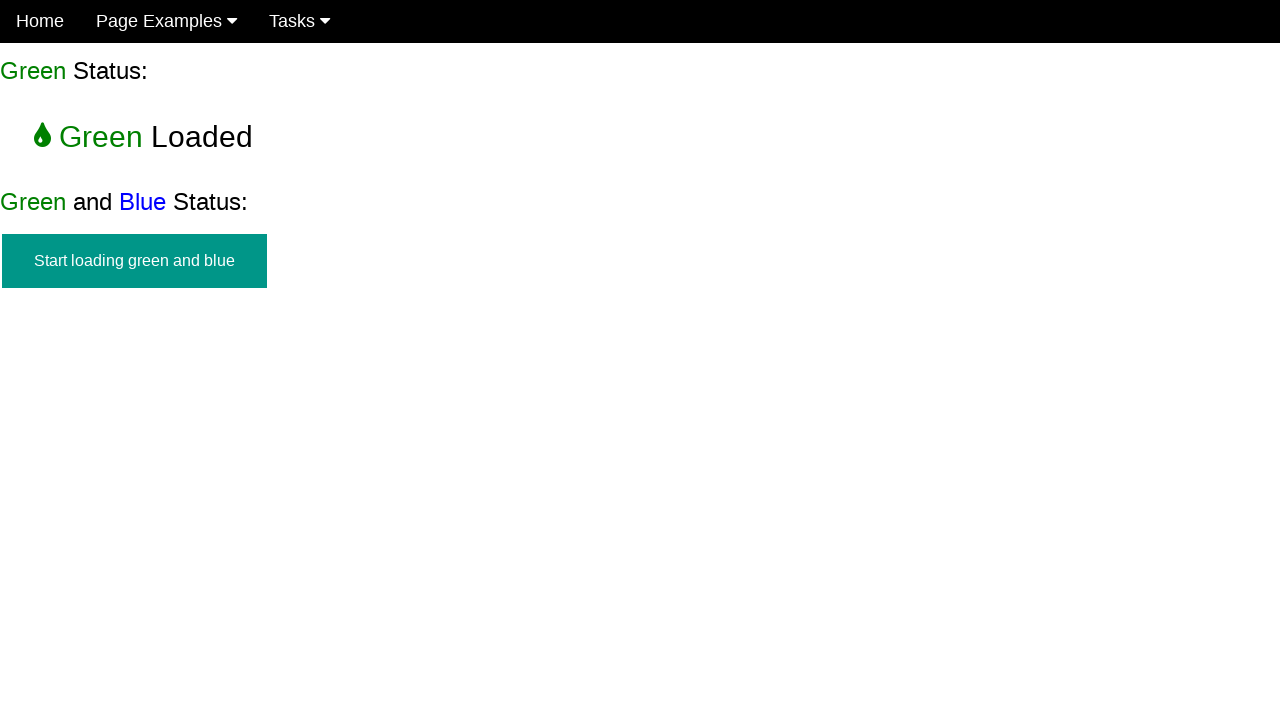

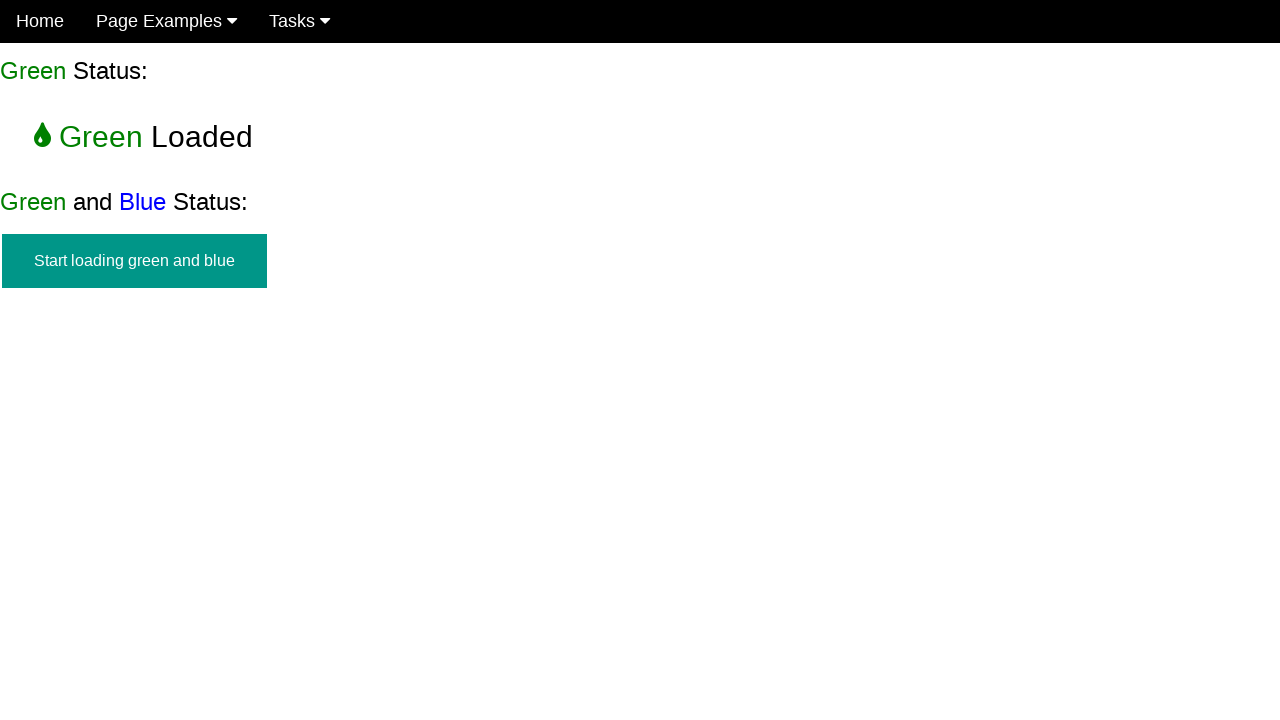